Tests drag and drop functionality using the dragAndDrop method by dragging an element to a drop zone

Starting URL: http://jqueryui.com/resources/demos/droppable/default.html

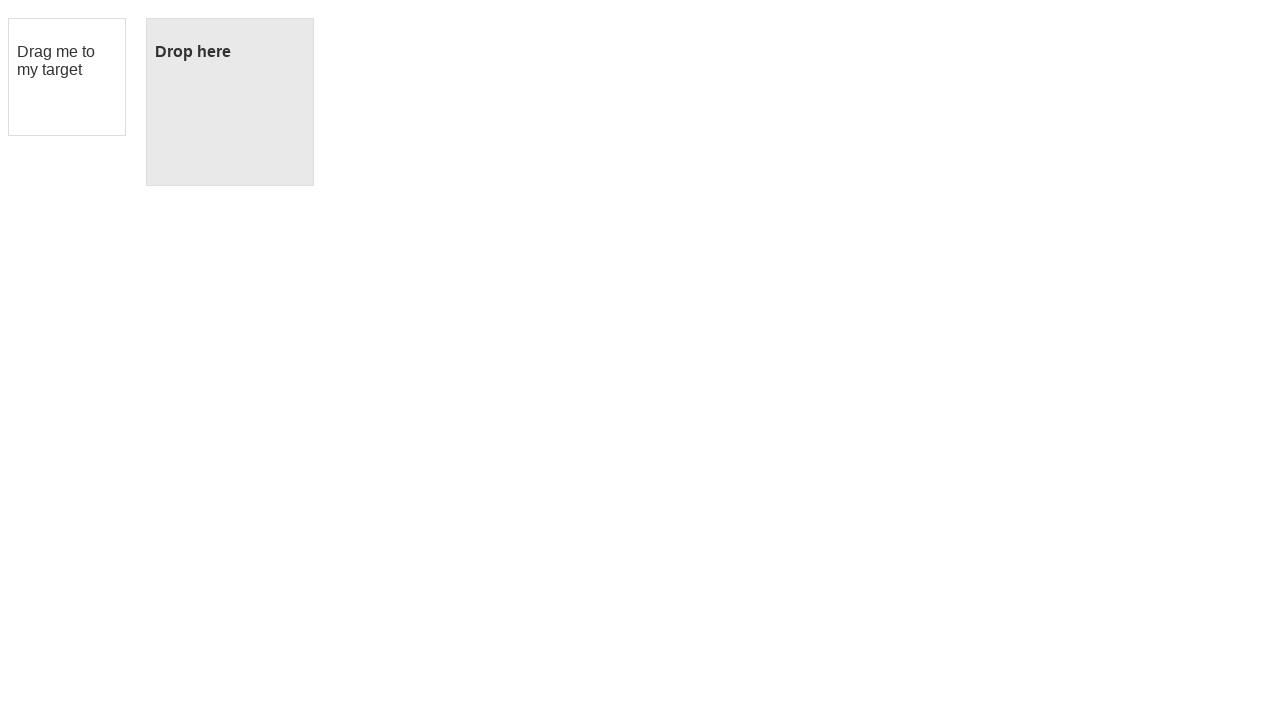

Located draggable element with id 'draggable'
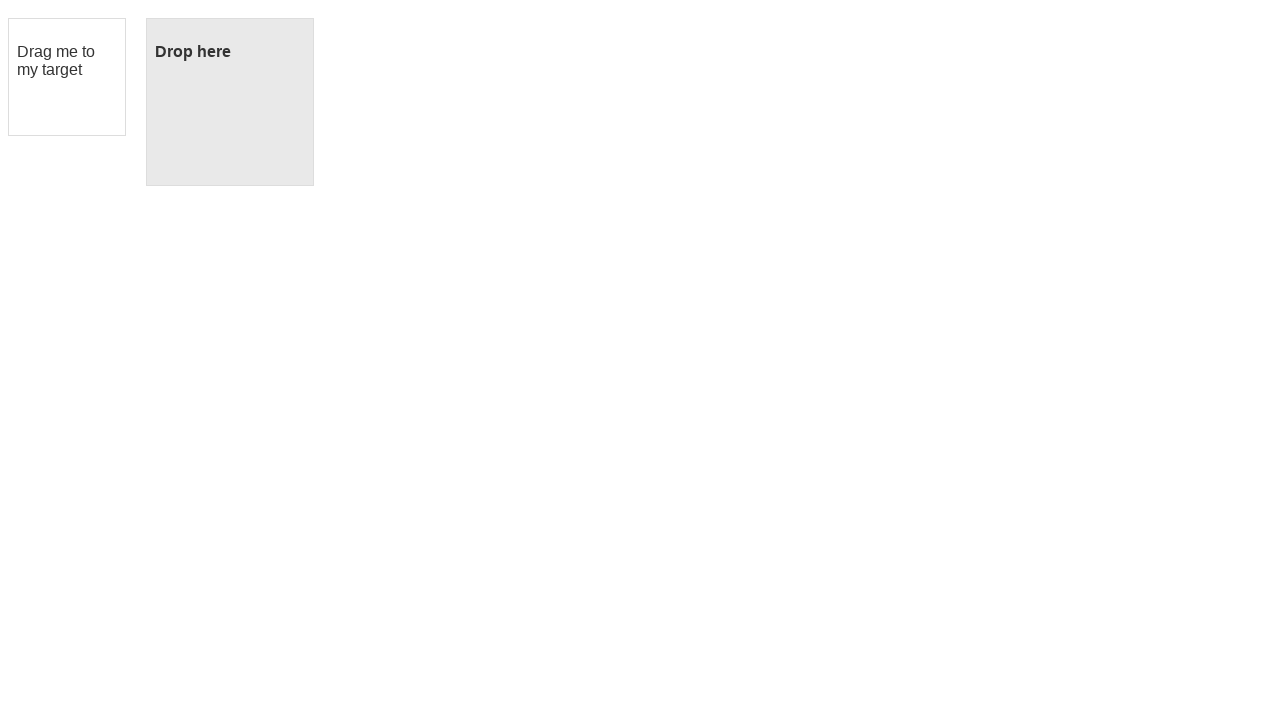

Located droppable element with id 'droppable'
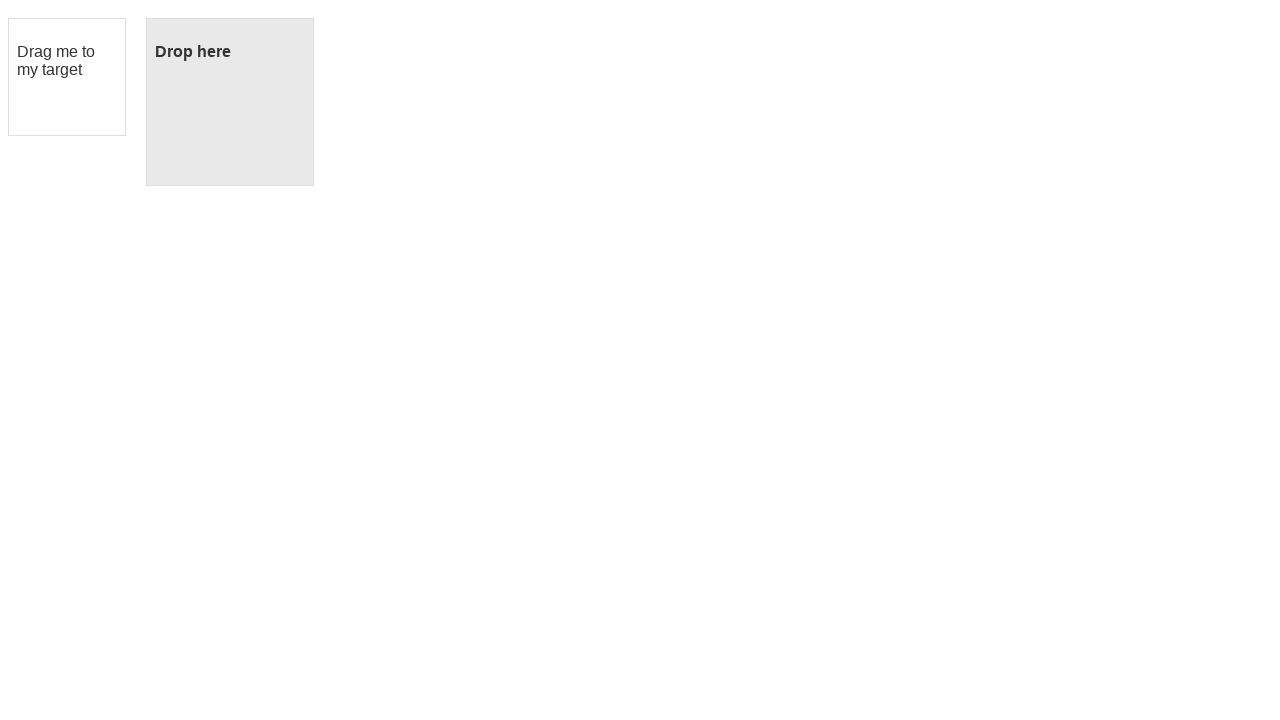

Dragged draggable element to droppable zone using dragAndDrop method at (230, 102)
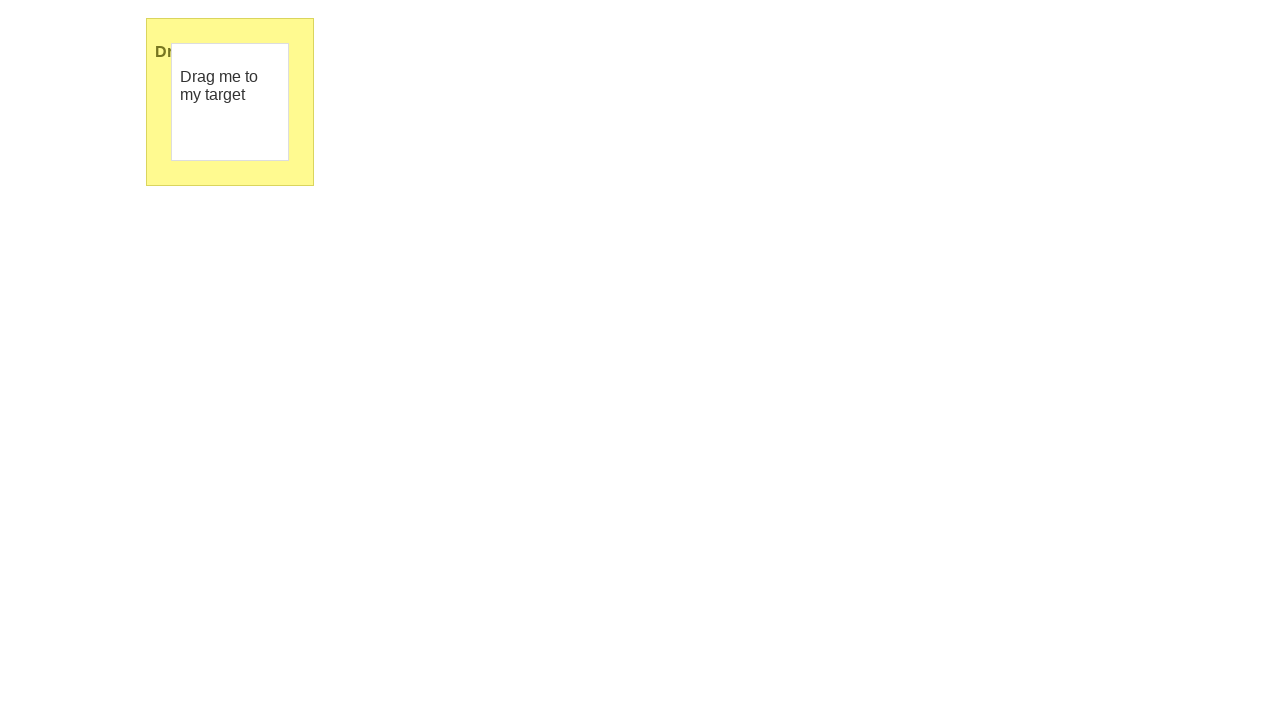

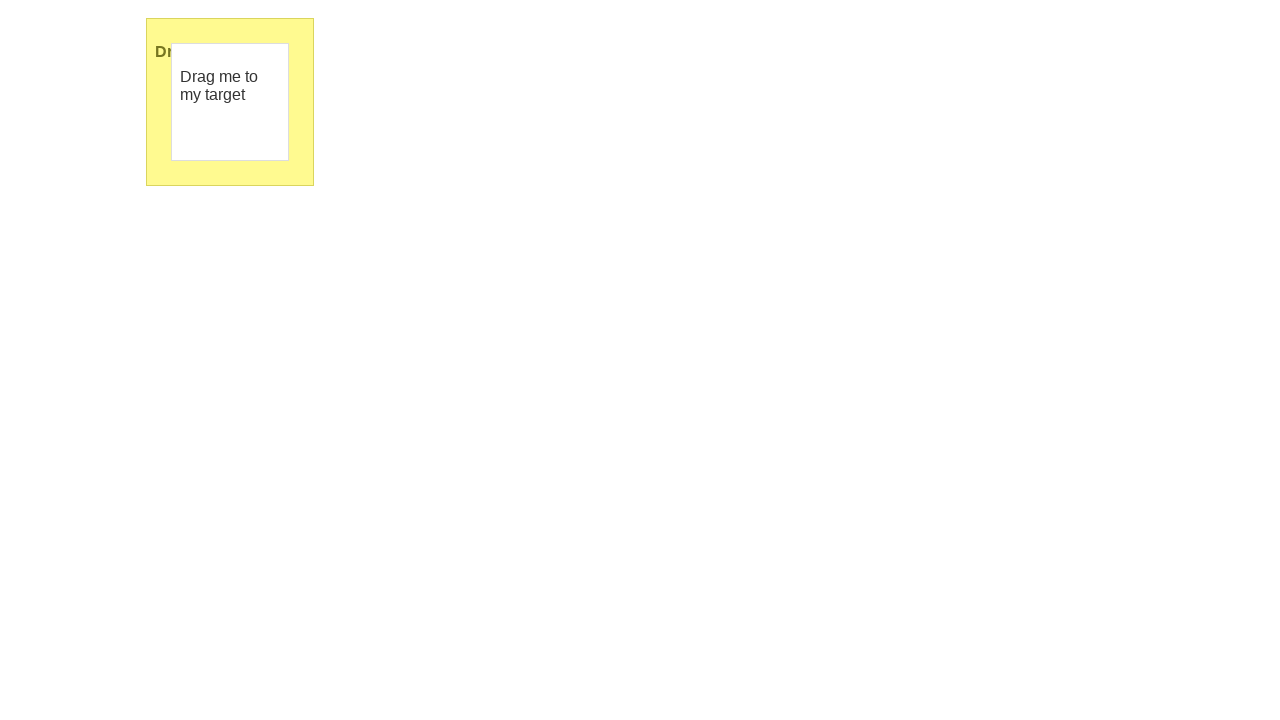